Tests load delay functionality by navigating to the Load Delay challenge page

Starting URL: http://www.uitestingplayground.com/

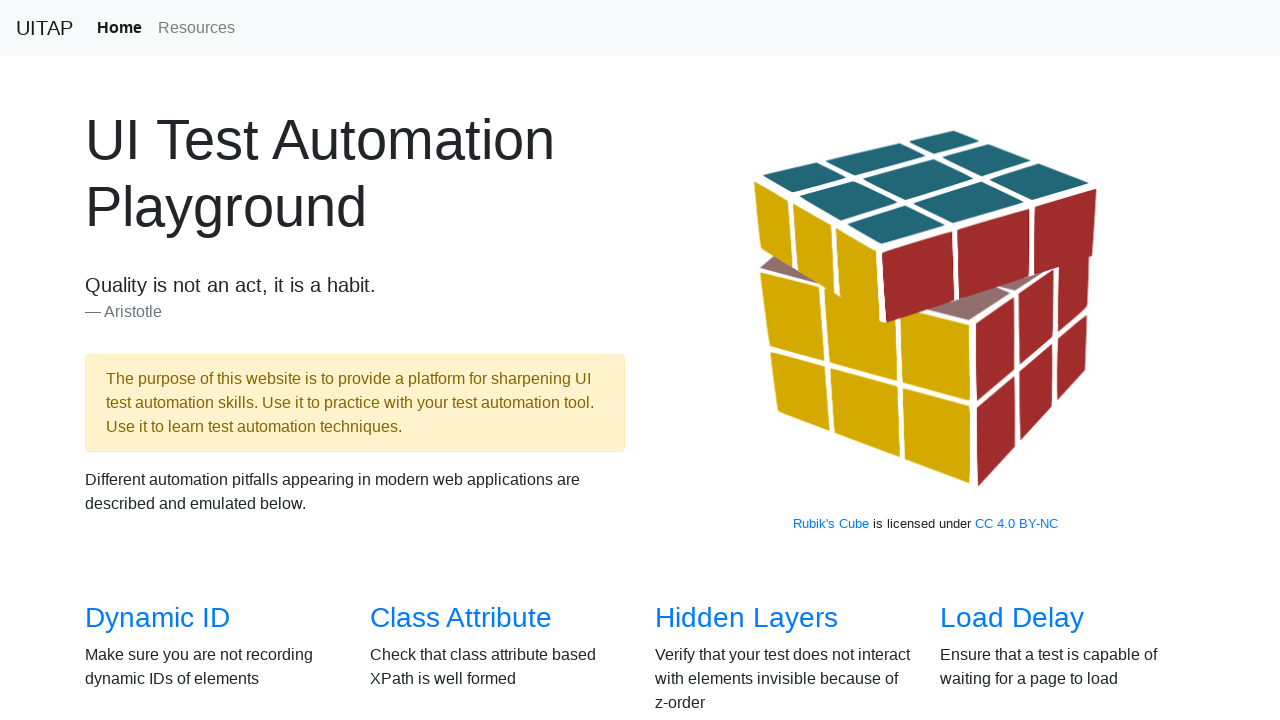

Clicked on Load Delay challenge link at (1012, 618) on xpath=//*[@id='overview']/div/div[1]/div[4]/h3/a
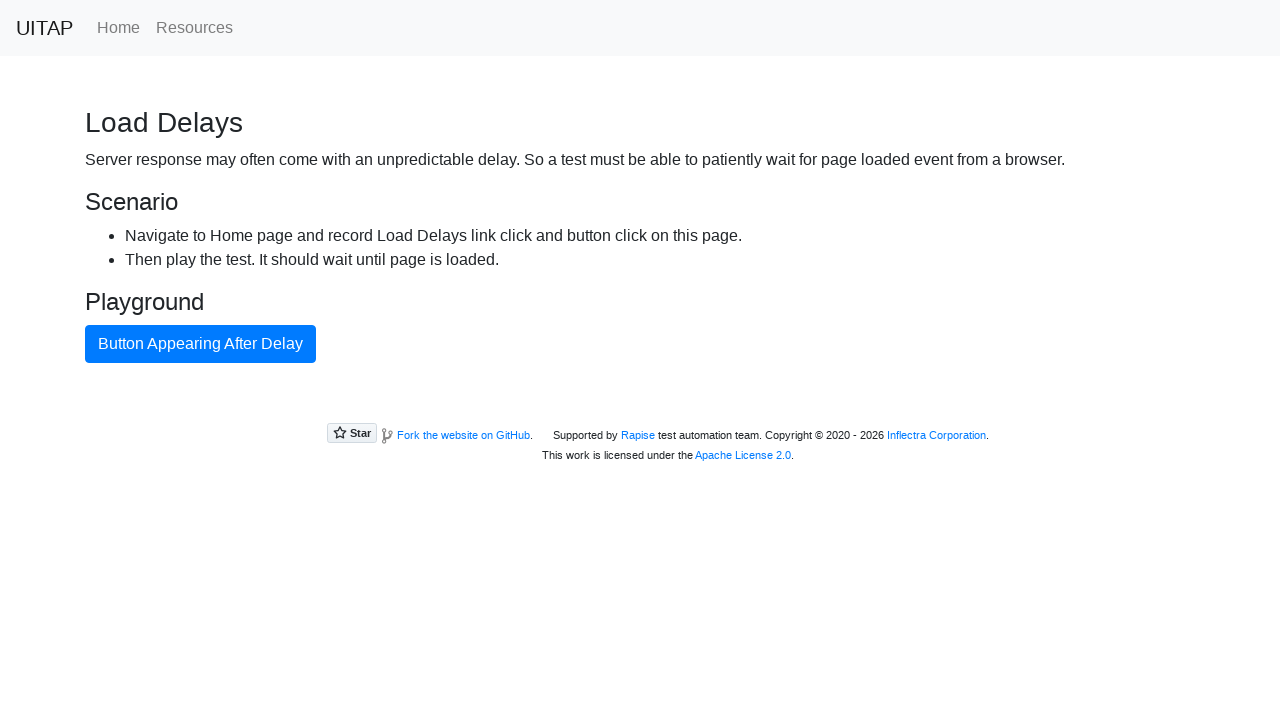

Load Delay page fully loaded with network idle
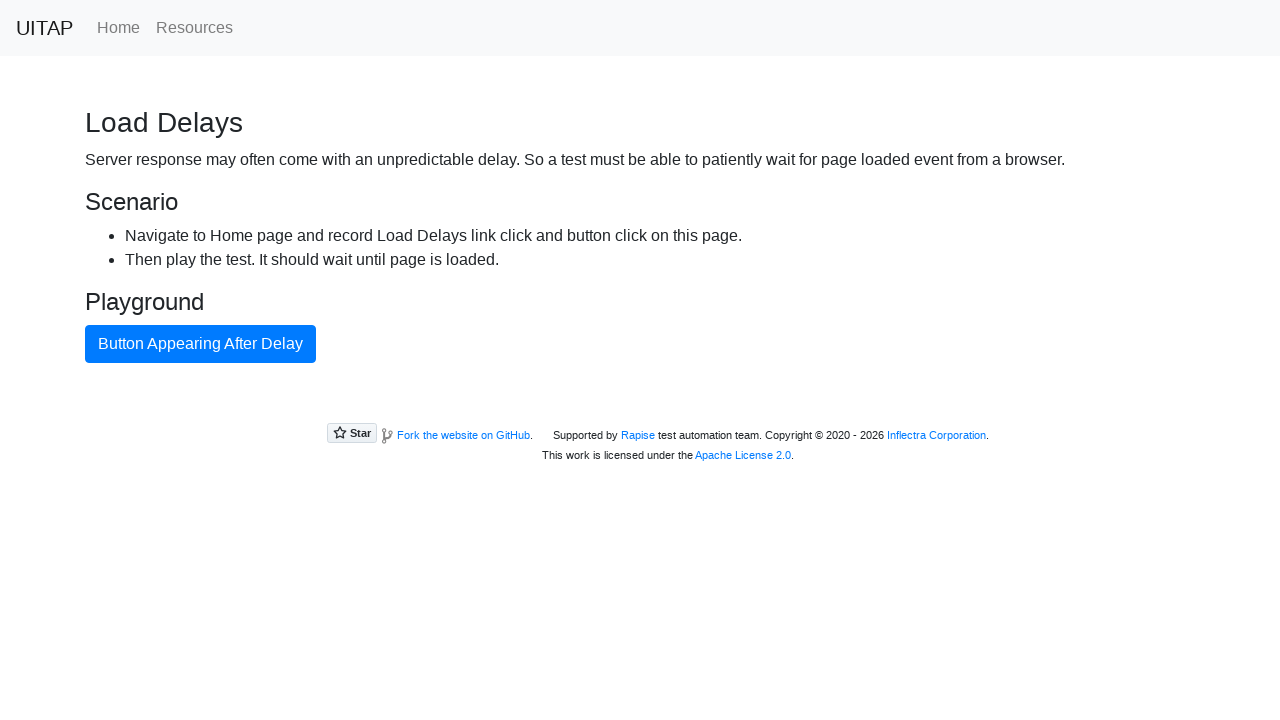

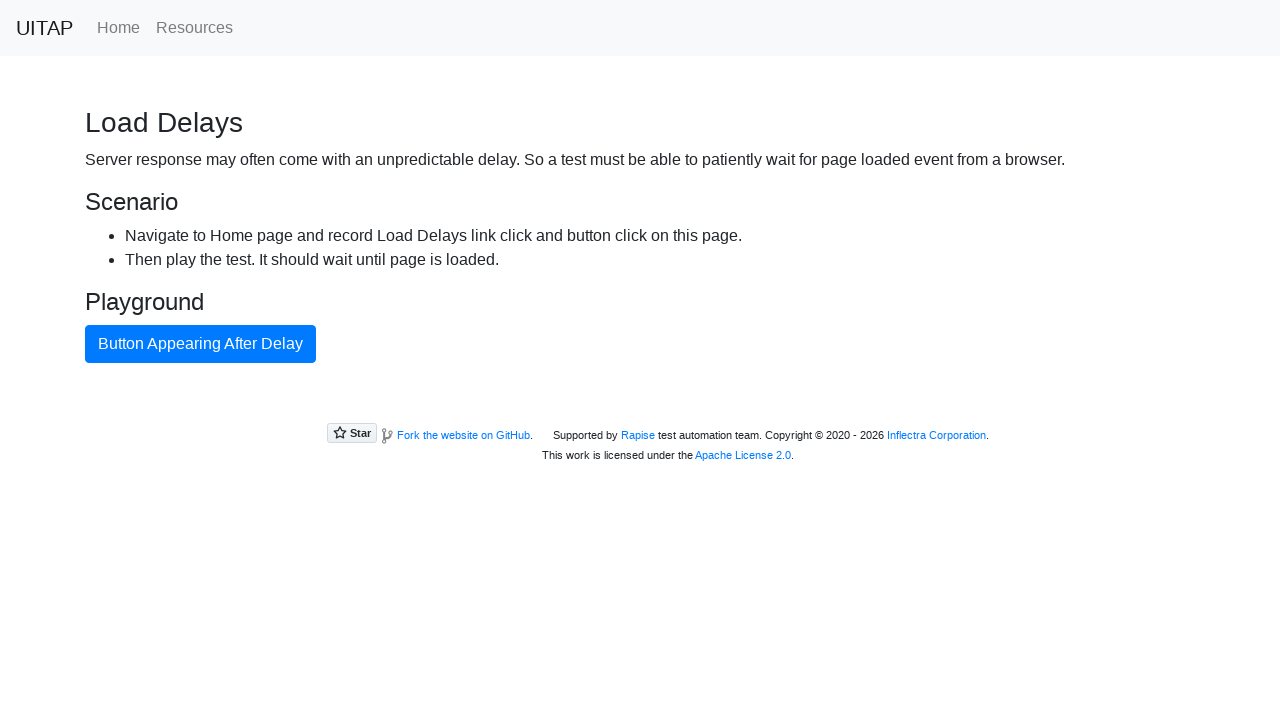